Tests scrolling by a specific pixel amount from the viewport to bring a footer element into view.

Starting URL: https://selenium.dev/selenium/web/scrolling_tests/frame_with_nested_scrolling_frame_out_of_view.html

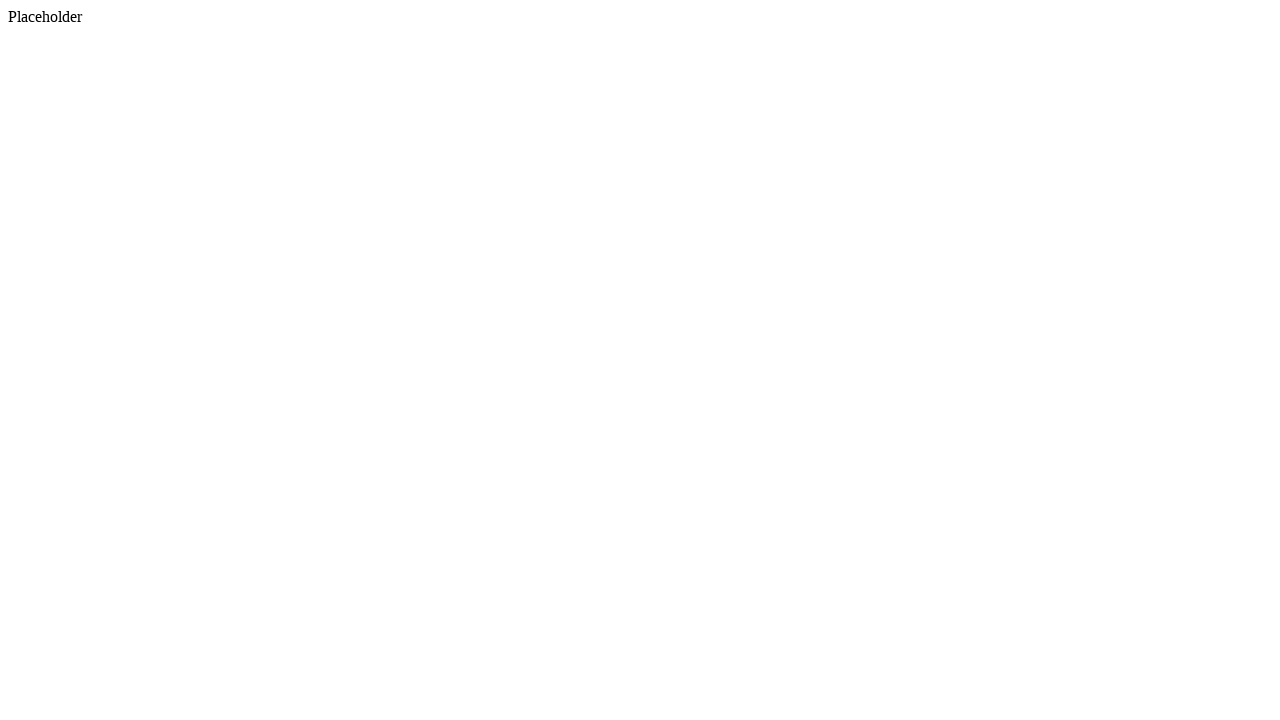

Located footer element
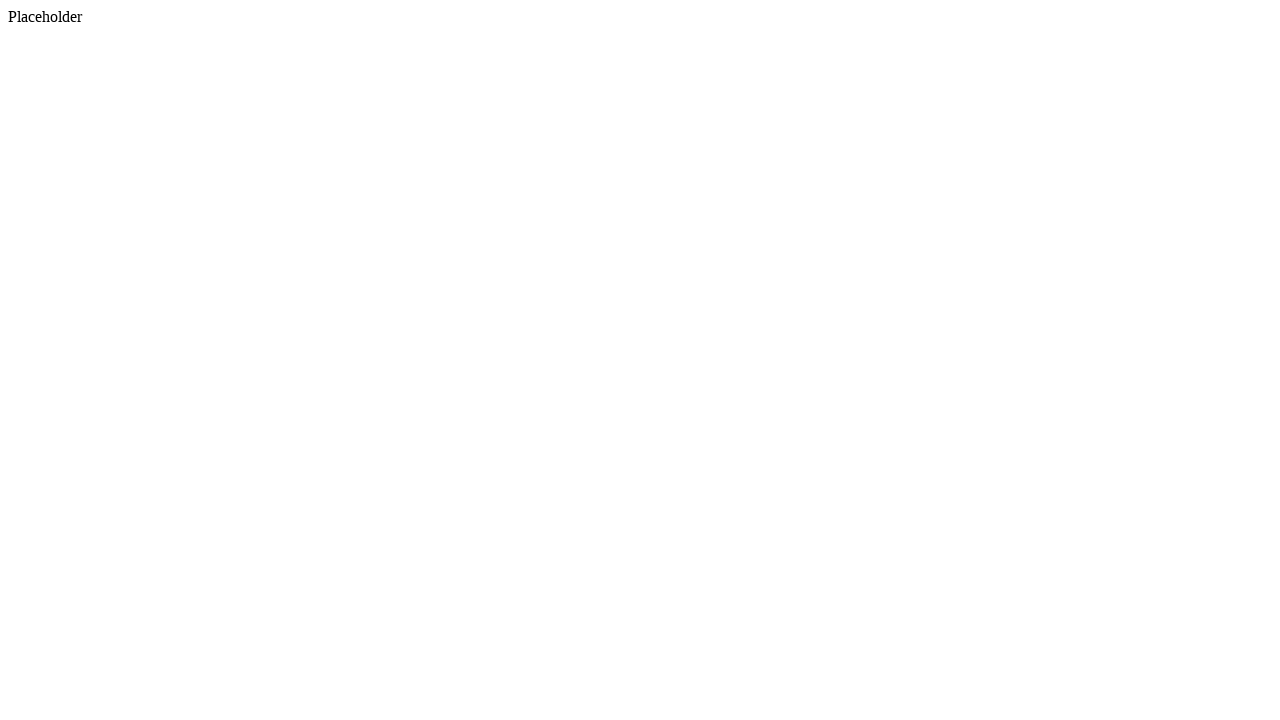

Retrieved footer bounding box to calculate scroll distance
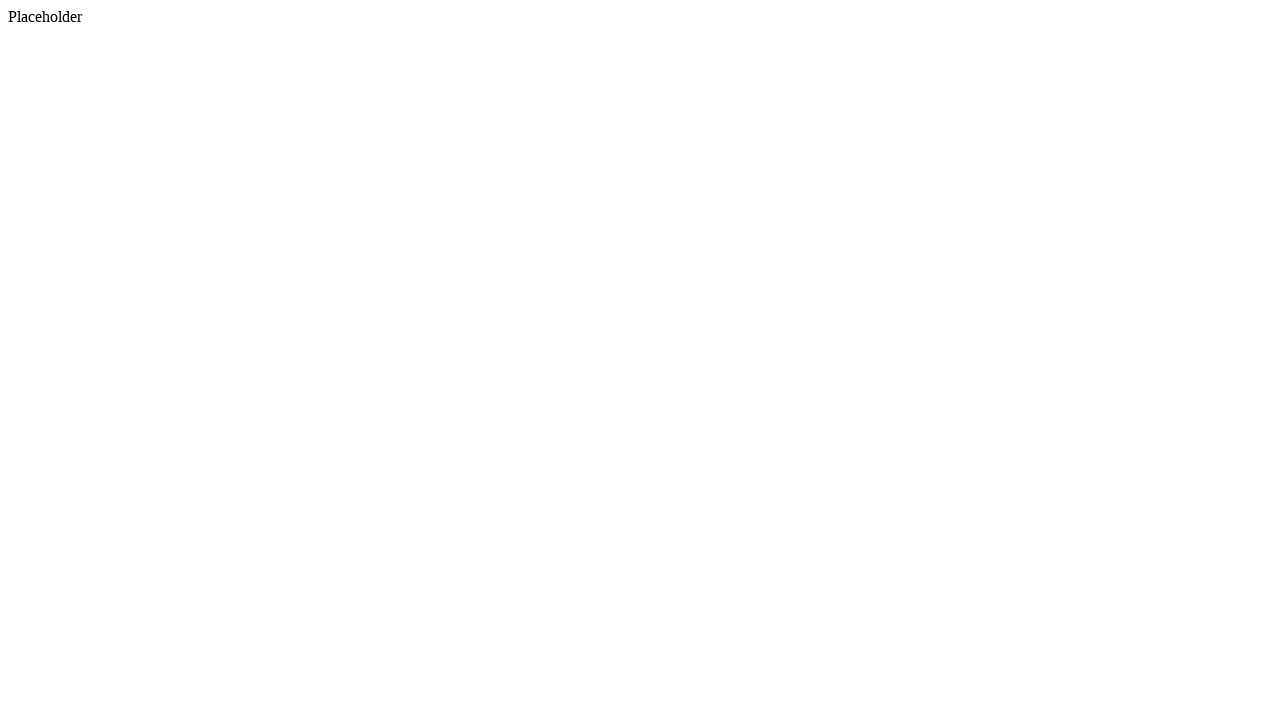

Calculated scroll distance delta_y
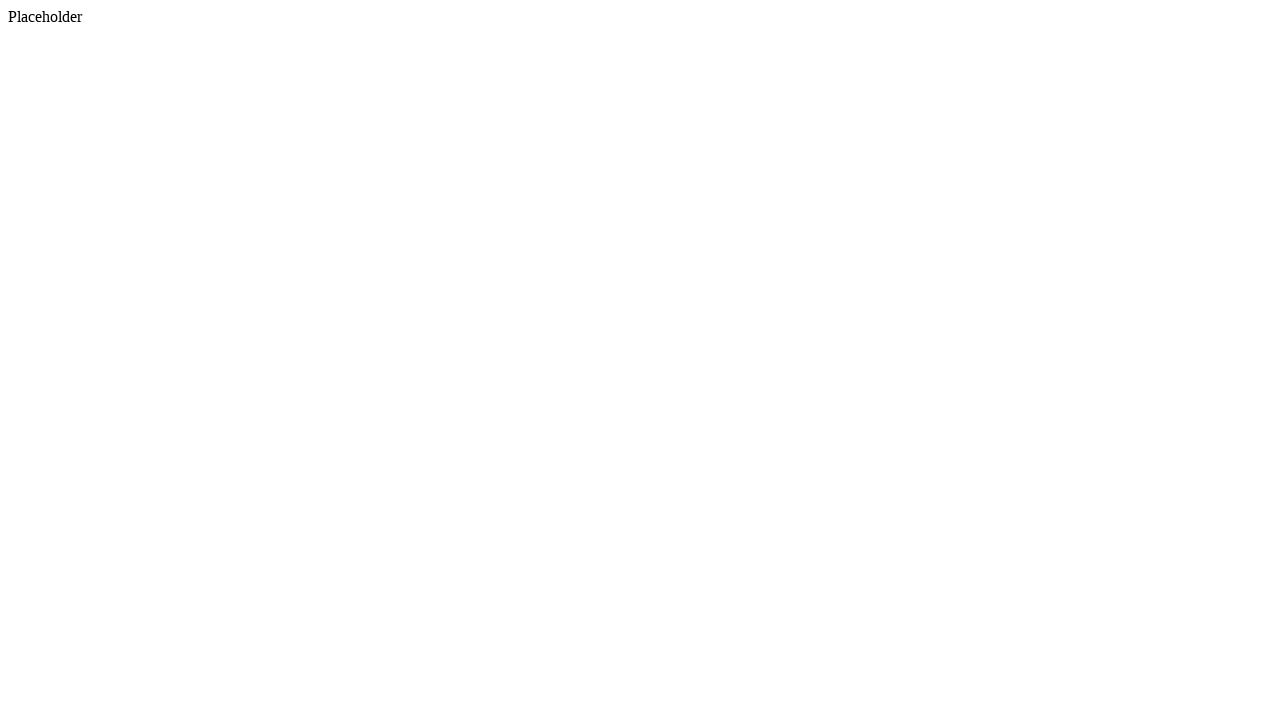

Scrolled viewport by 5216 pixels using mouse wheel to bring footer into view
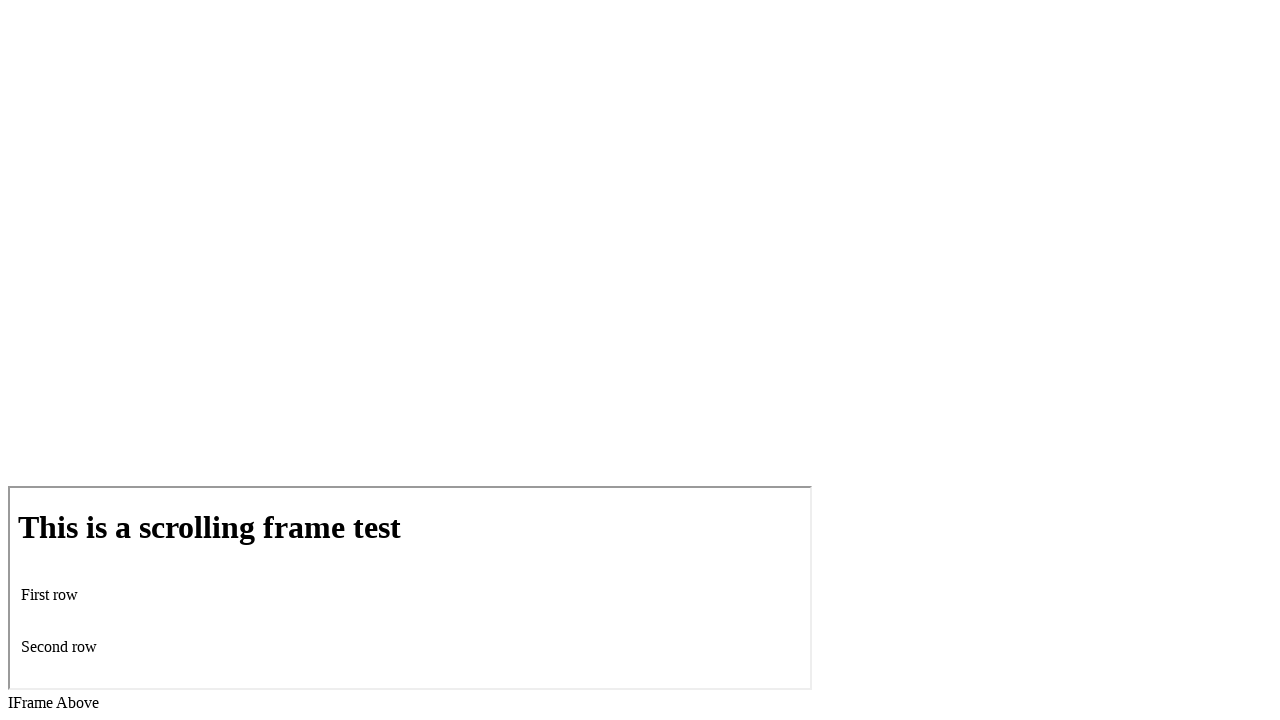

Waited 500ms for scroll animation to complete
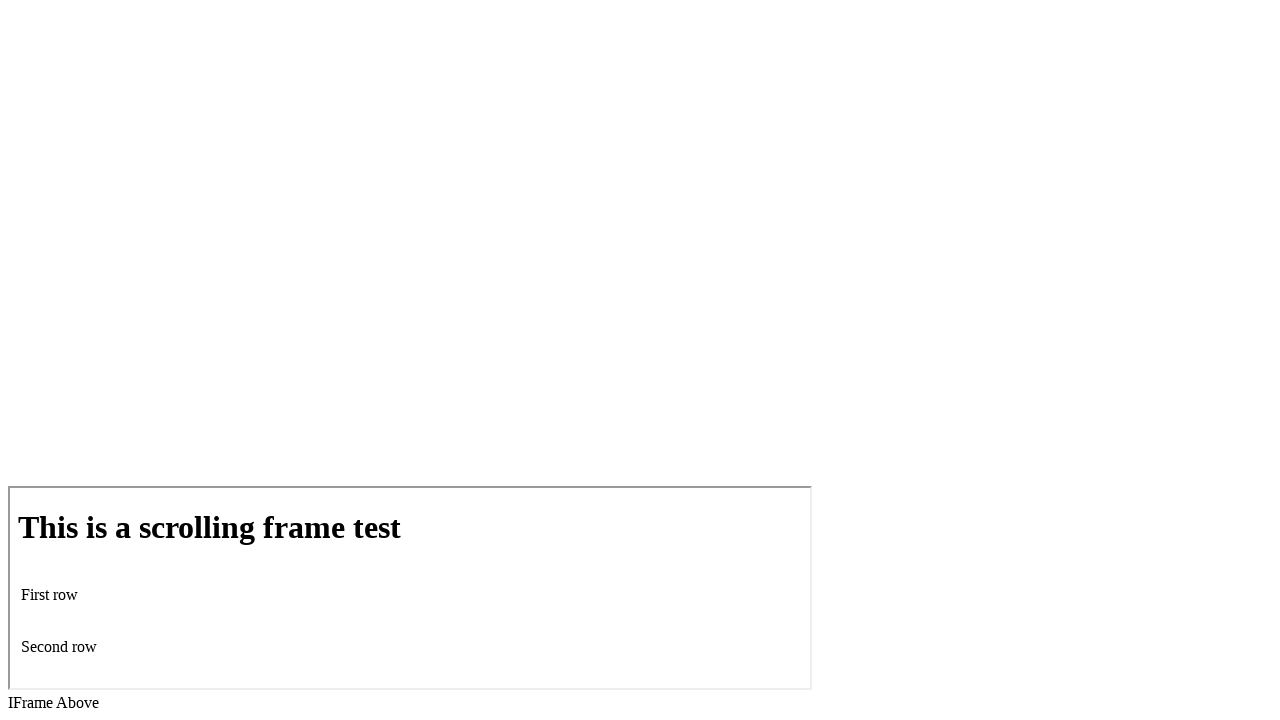

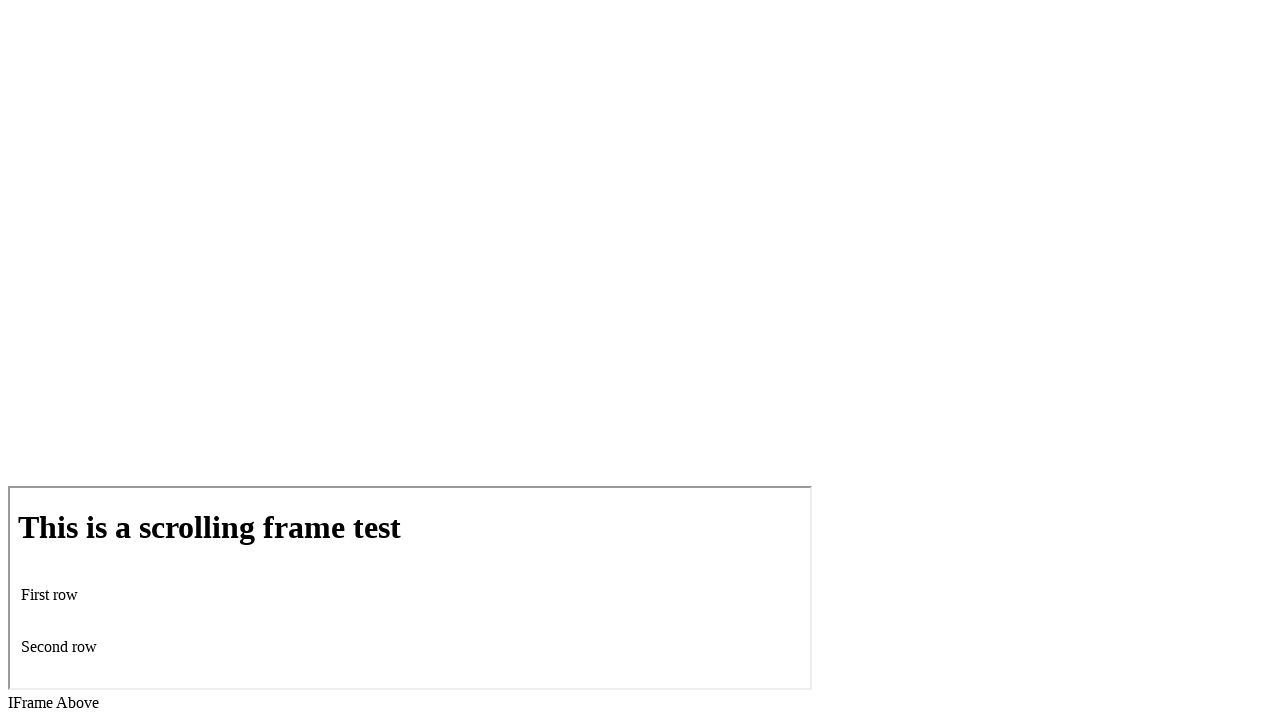